Tests dismissing a simple alert dialog by clicking the Simple Alert button and handling the dialog dismiss event

Starting URL: https://letcode.in/alert

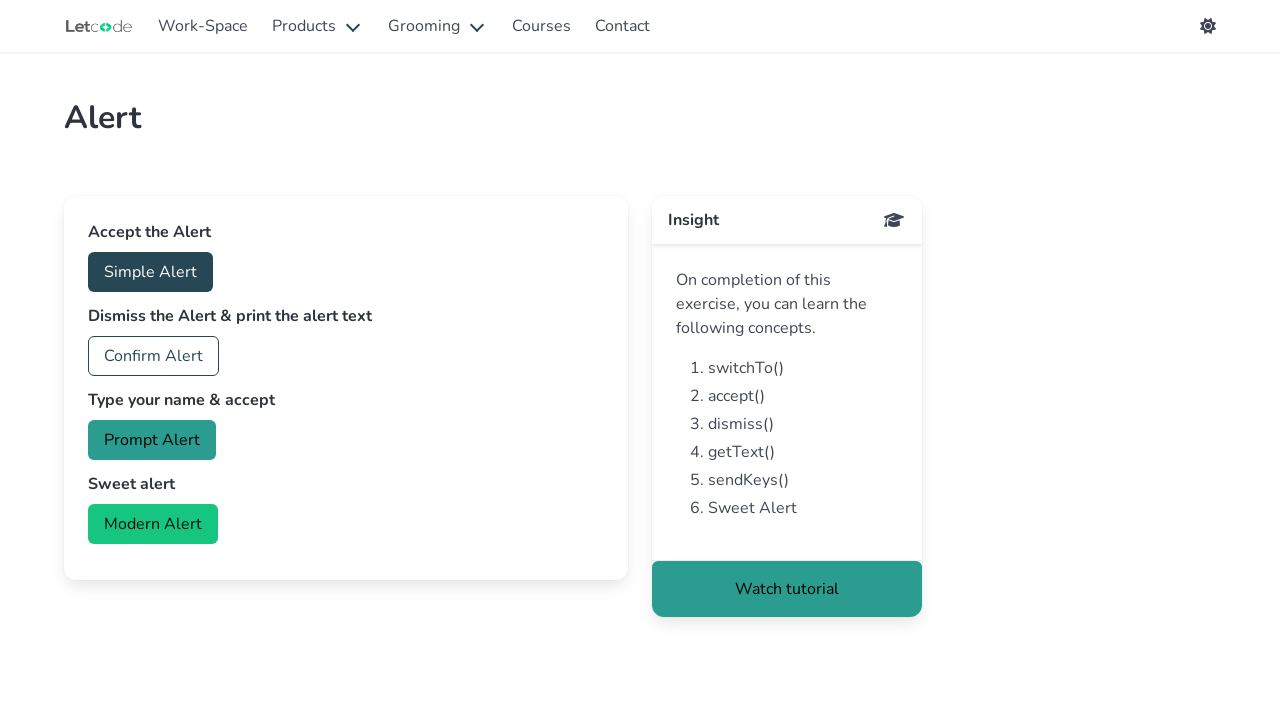

Set up dialog handler to dismiss alerts
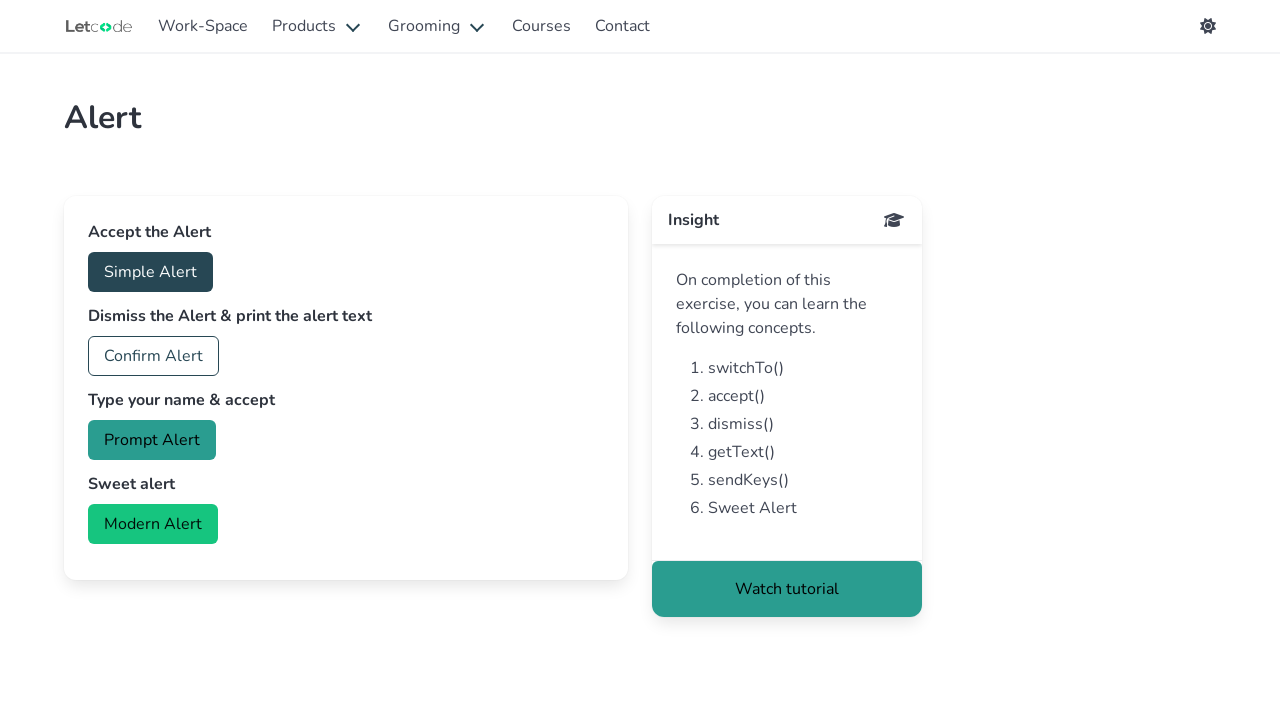

Clicked Simple Alert button at (150, 272) on internal:role=button[name="Simple Alert"i]
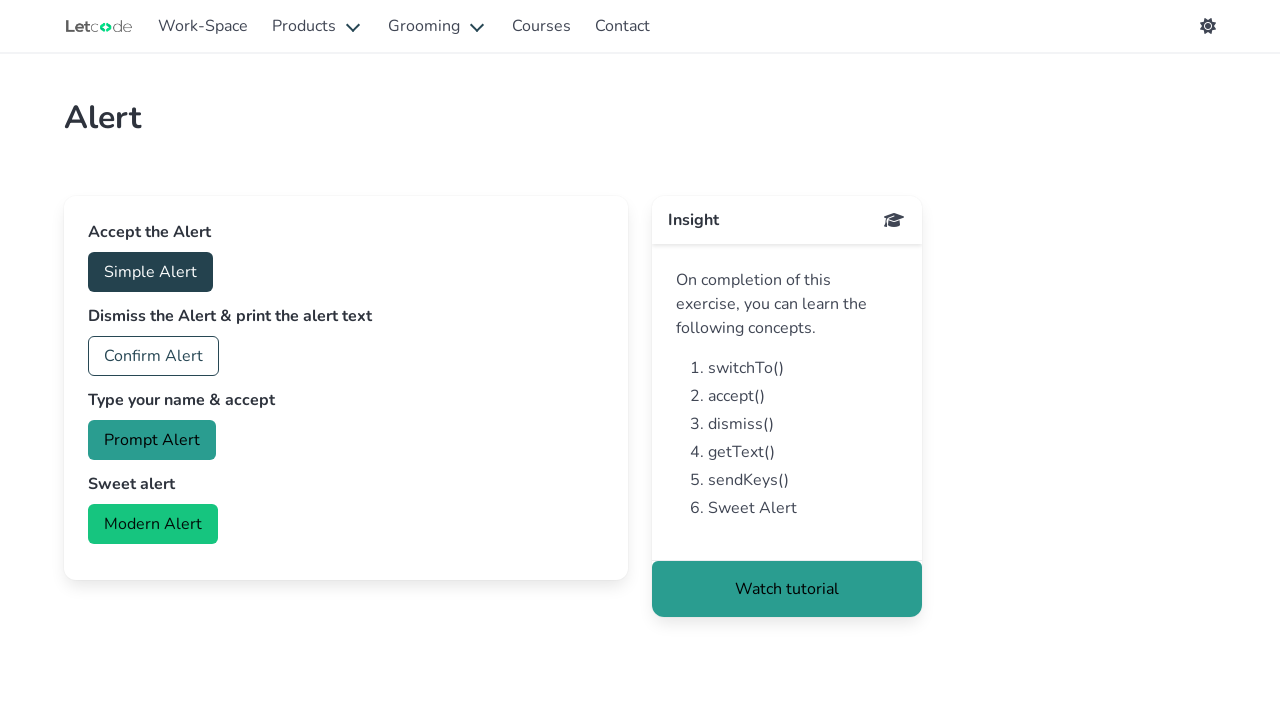

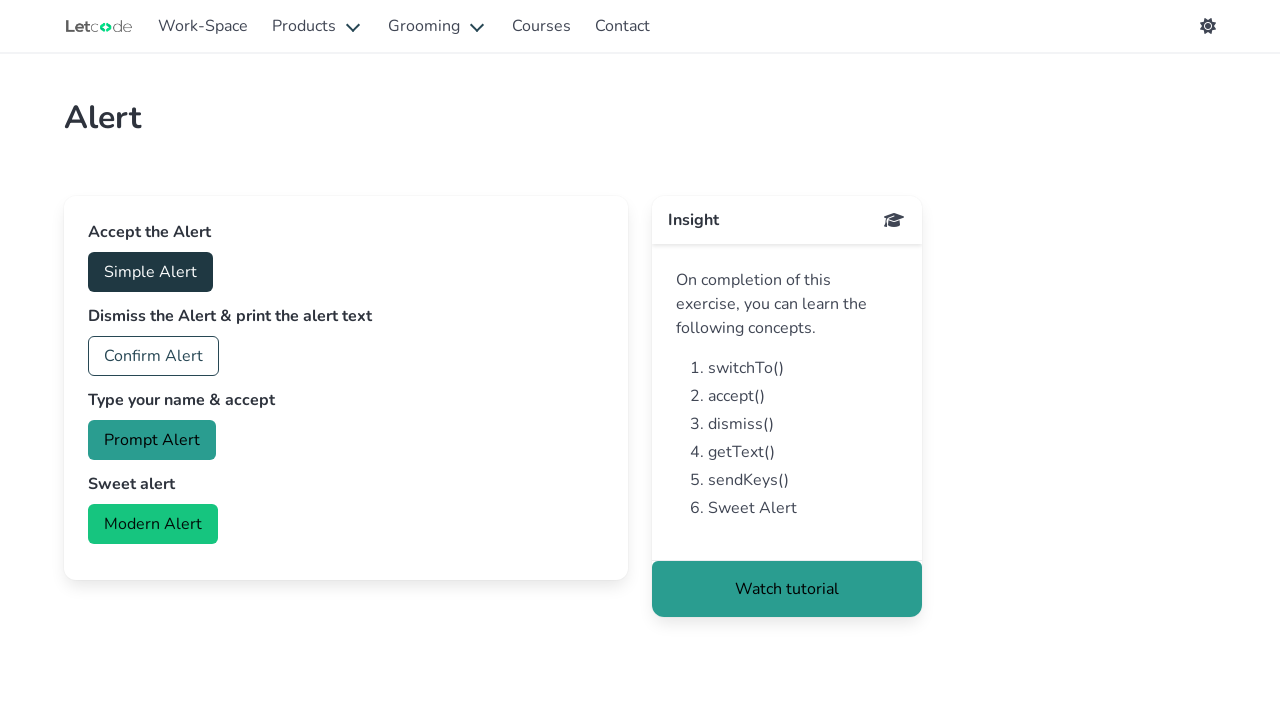